Tests radio button interactions including selection, unselection attempts, and verification of pre-selected states on a demo form page

Starting URL: https://www.leafground.com/radio.xhtml

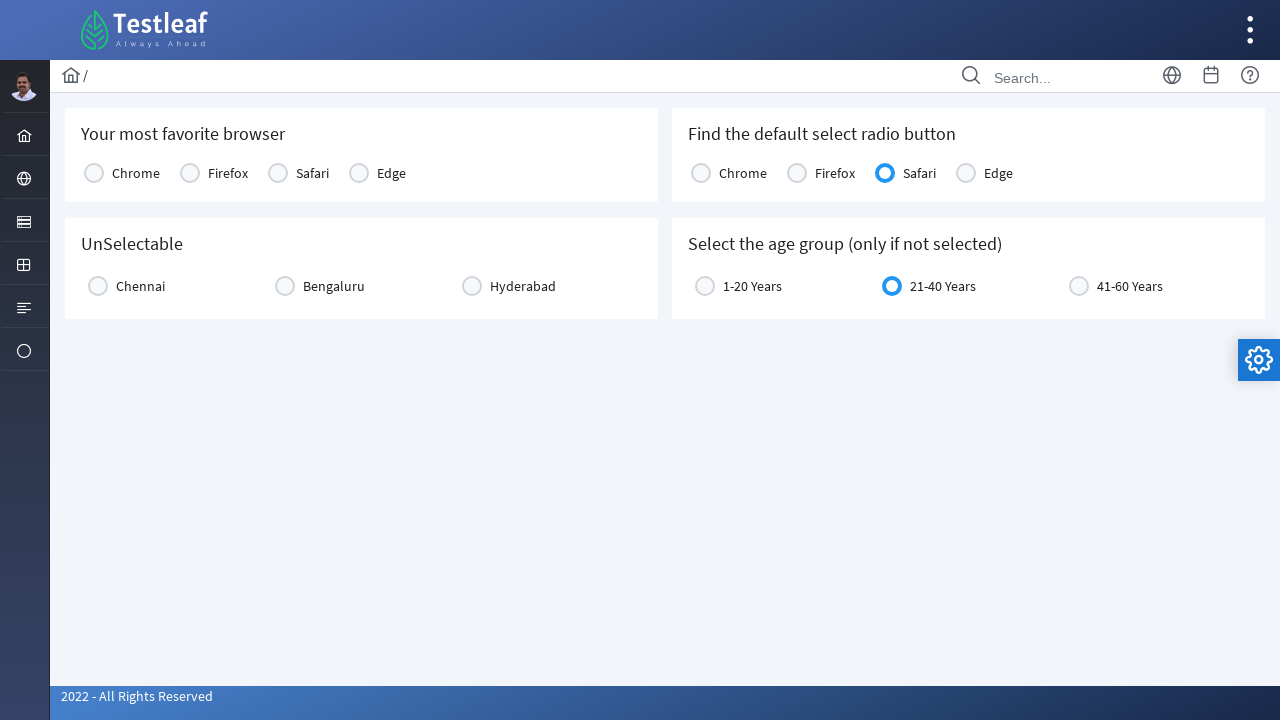

Clicked first radio button in console section at (136, 173) on xpath=//span[contains(@class,'ui-radiobutton-icon ui-icon')]/following::label[@f
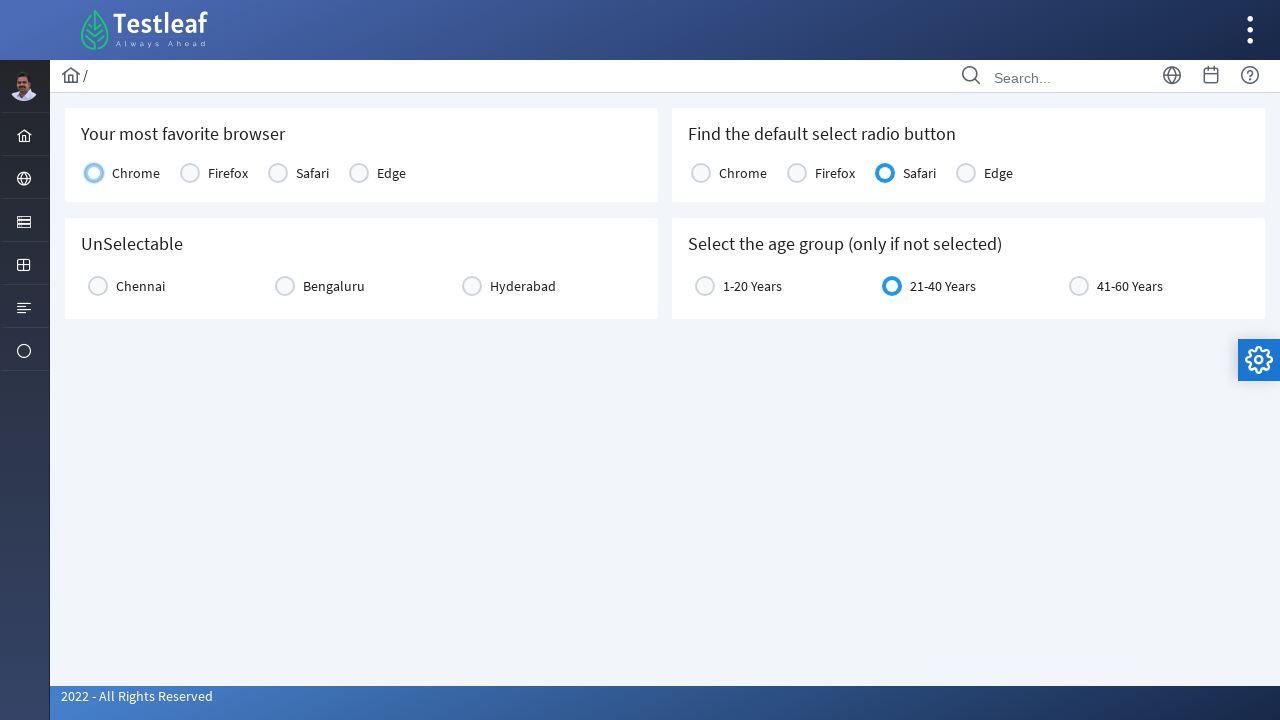

Clicked city radio button at (140, 286) on xpath=//span[contains(@class,'ui-radiobutton-icon ui-icon')]/following::label[@f
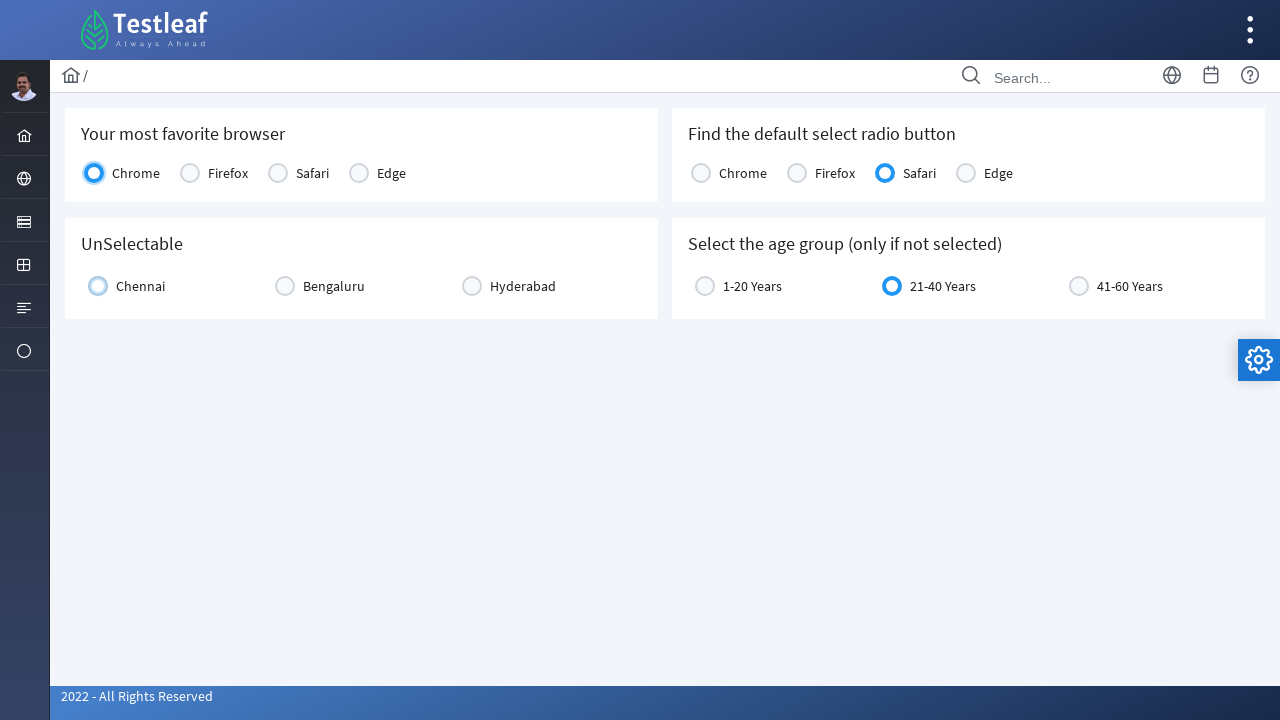

Attempted to click the same city radio button again to unselect at (140, 286) on xpath=//span[contains(@class,'ui-radiobutton-icon ui-icon')]/following::label[@f
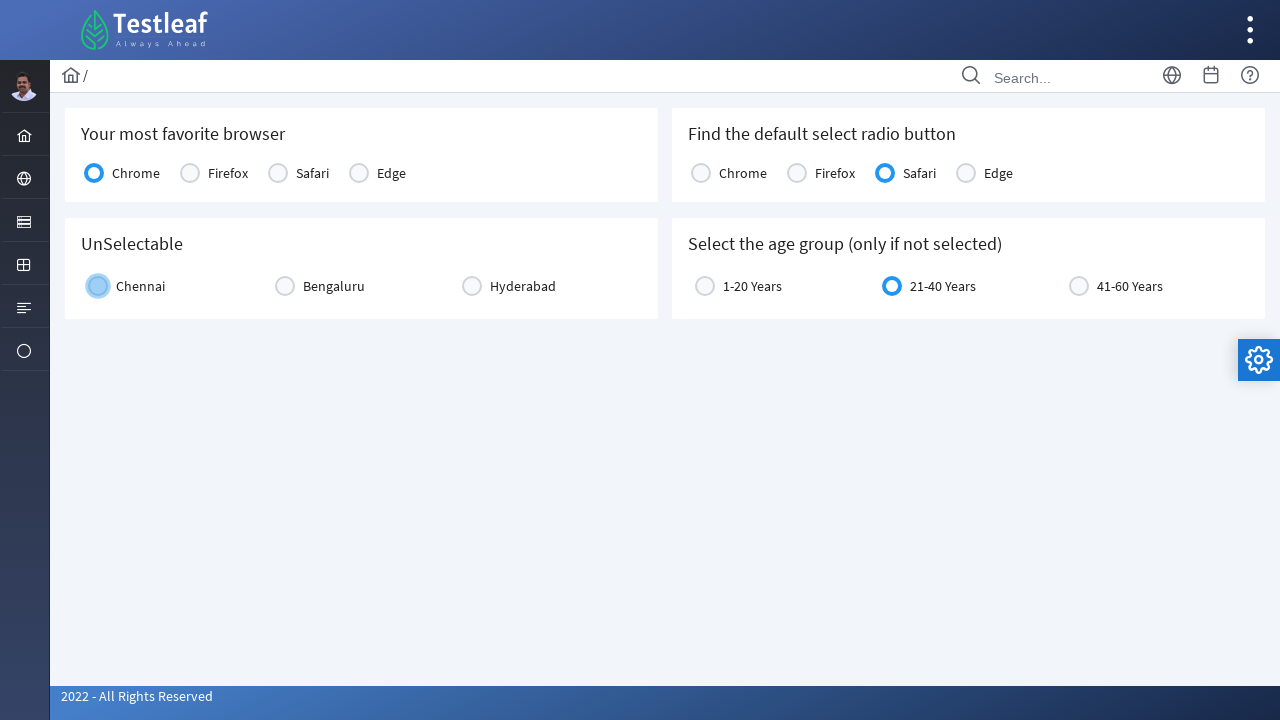

Waited 3 seconds for UI updates
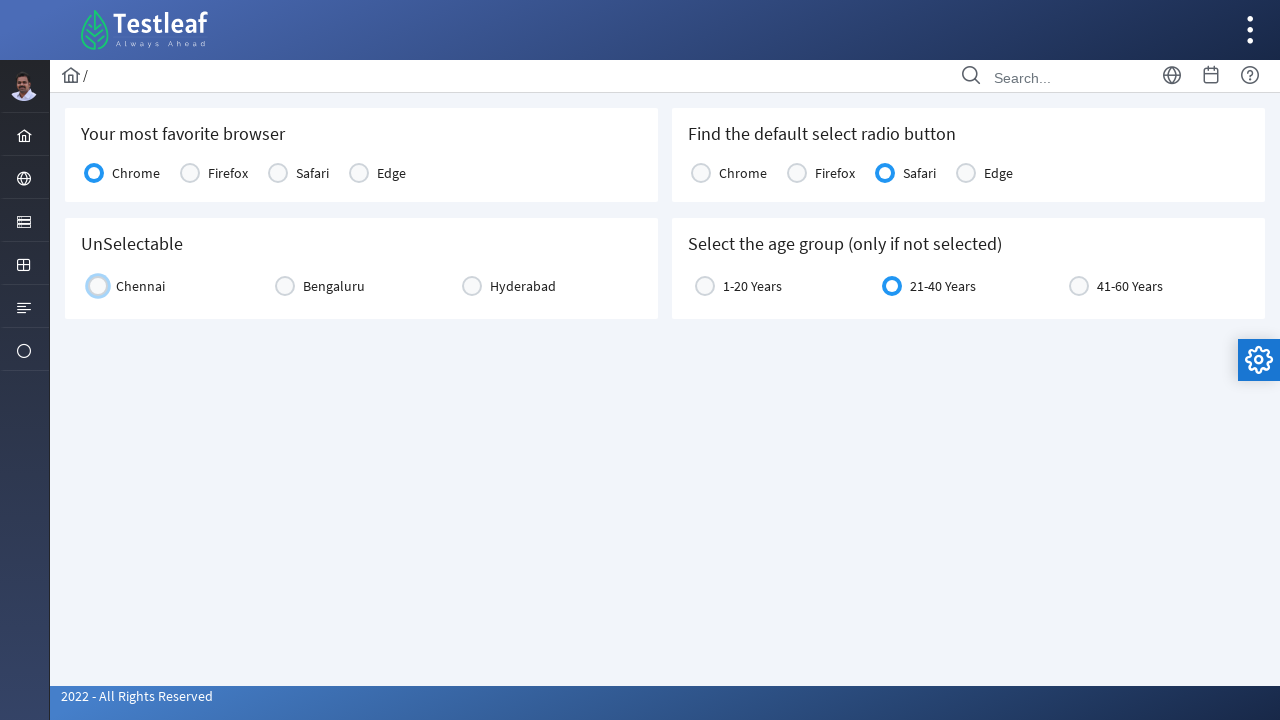

Located console element for visibility check
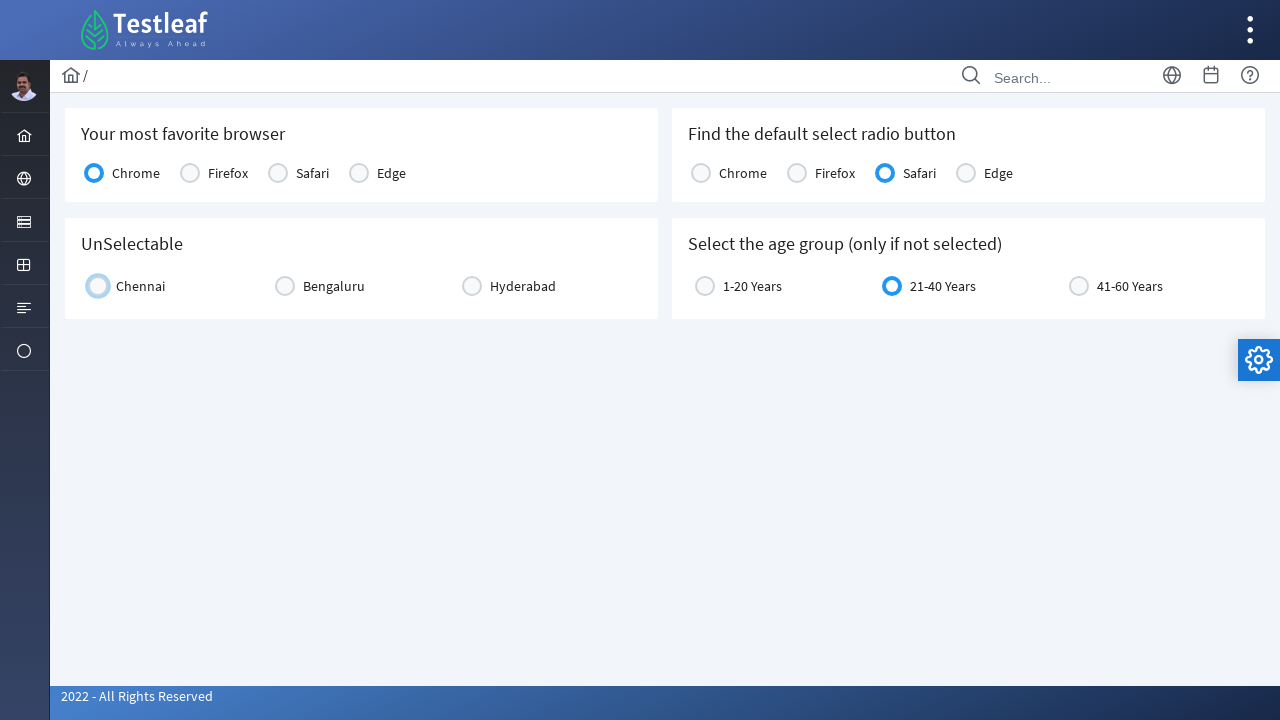

Located age element for visibility check
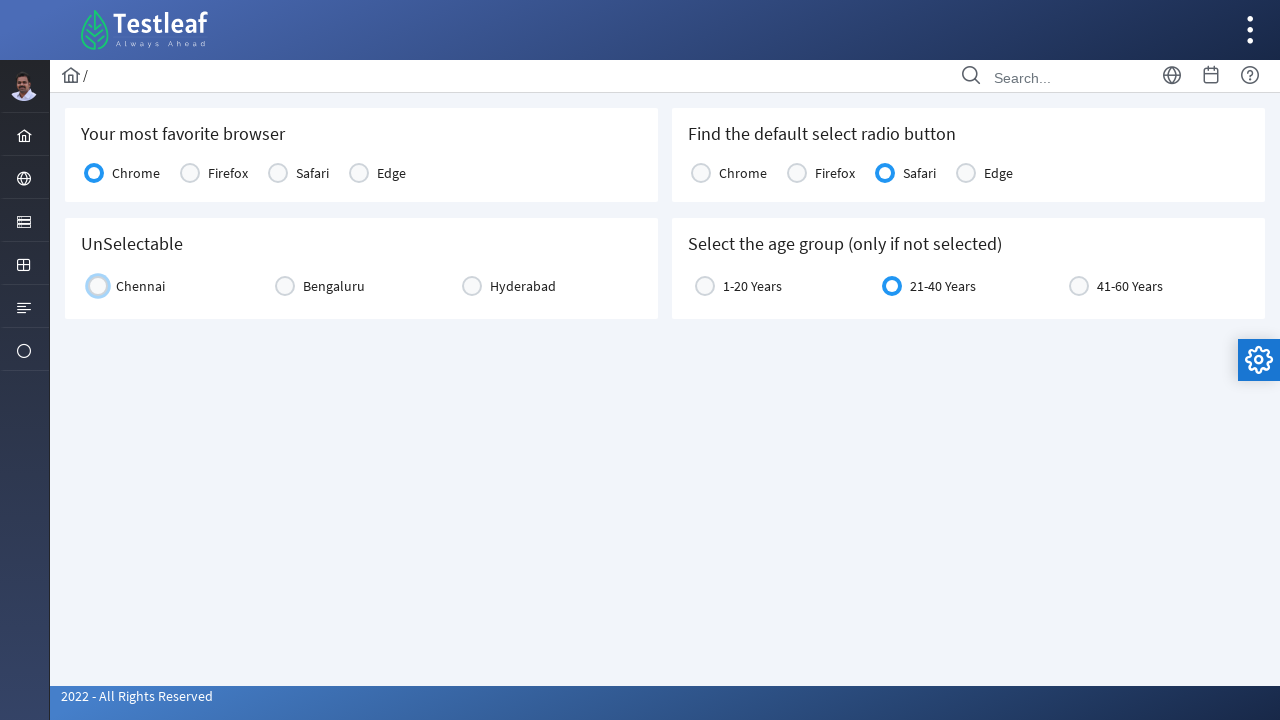

Verified that Age Group radio button is already selected
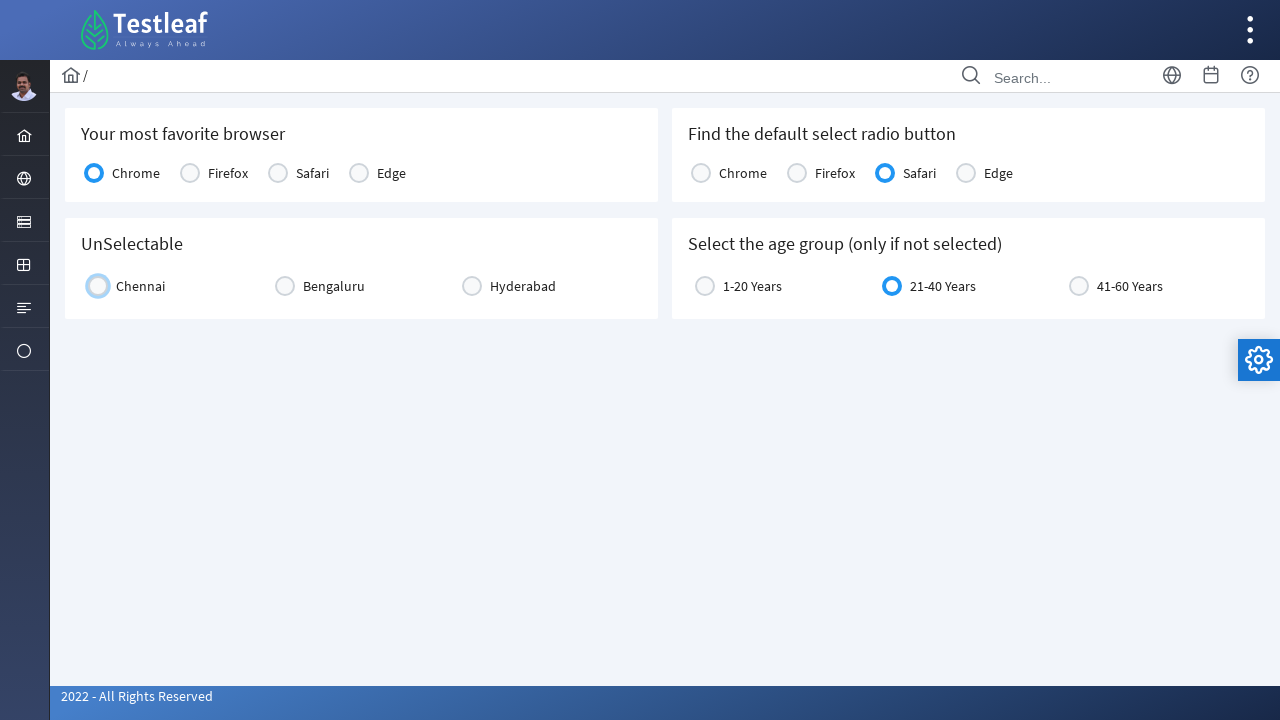

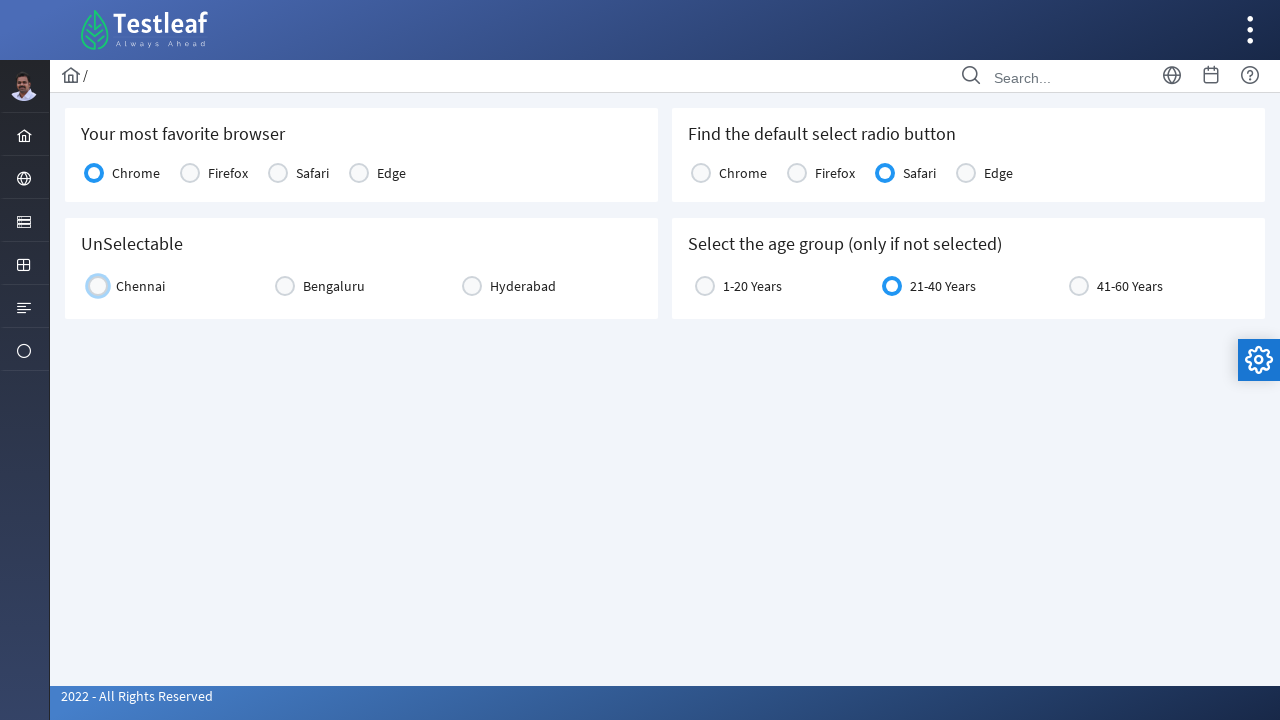